Tests that submitting the form with an invalid email format results in an empty output section and the email field shows an error state.

Starting URL: https://demoqa.com/text-box

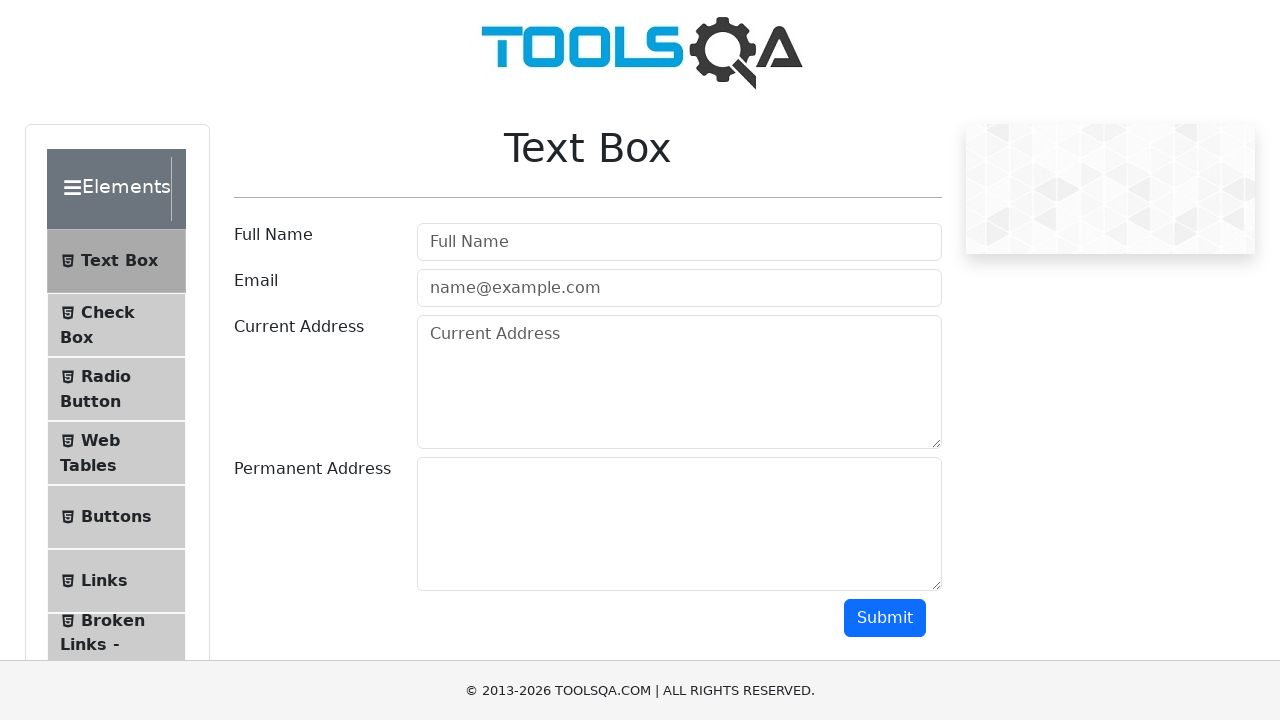

Filled userName field with 'Jon Doe' on #userName
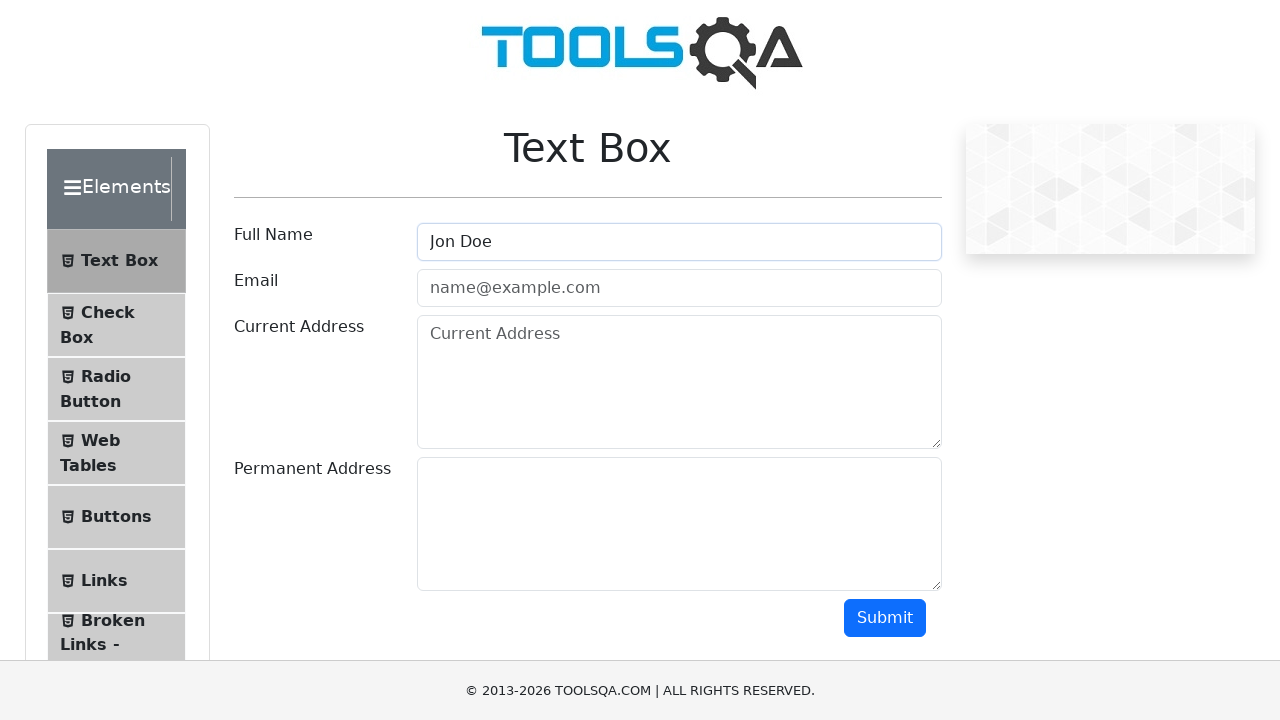

Filled userEmail field with invalid email format 'john' on #userEmail
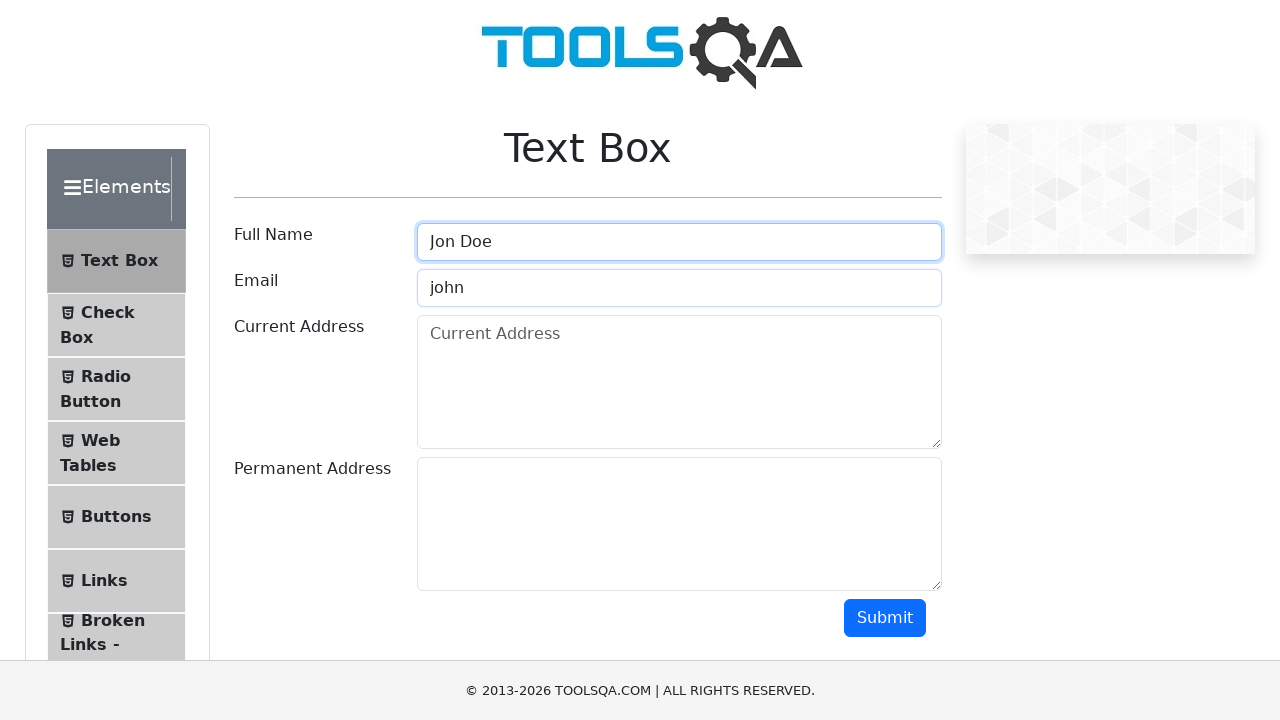

Filled currentAddress field with '123 Main St, New York, NY' on #currentAddress
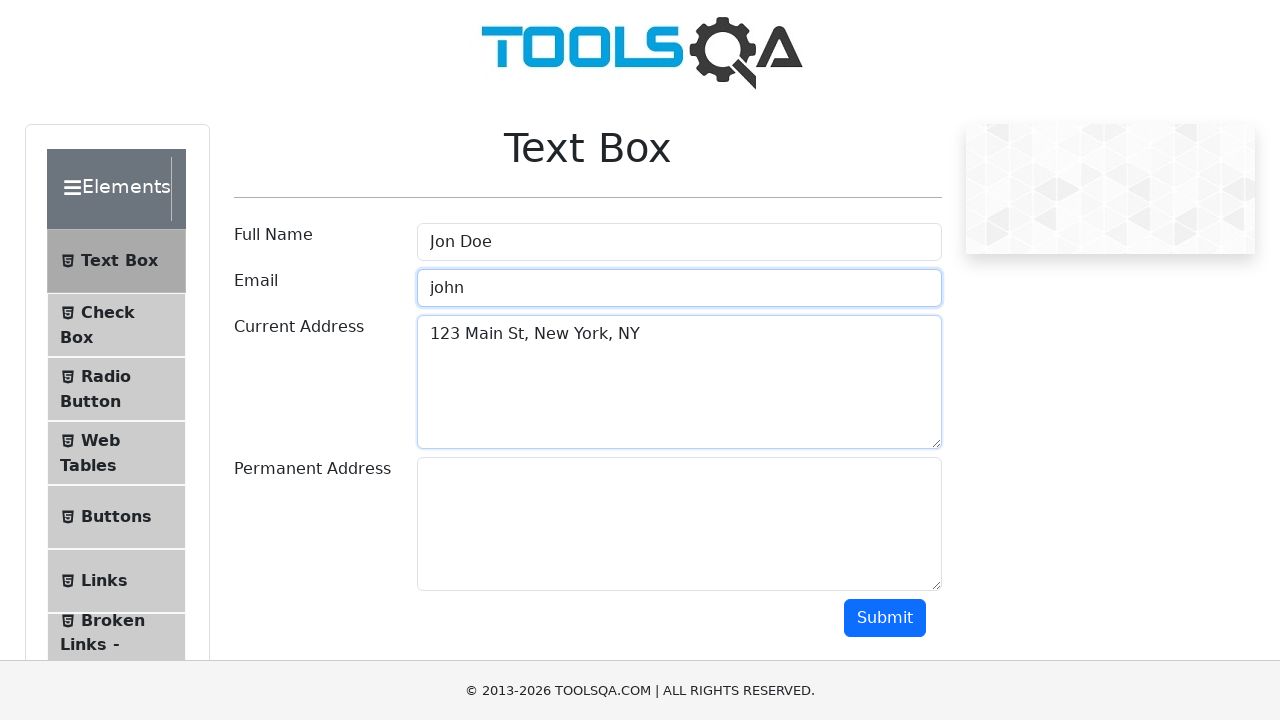

Filled permanentAddress field with '456 Elm St, New York, NY' on #permanentAddress
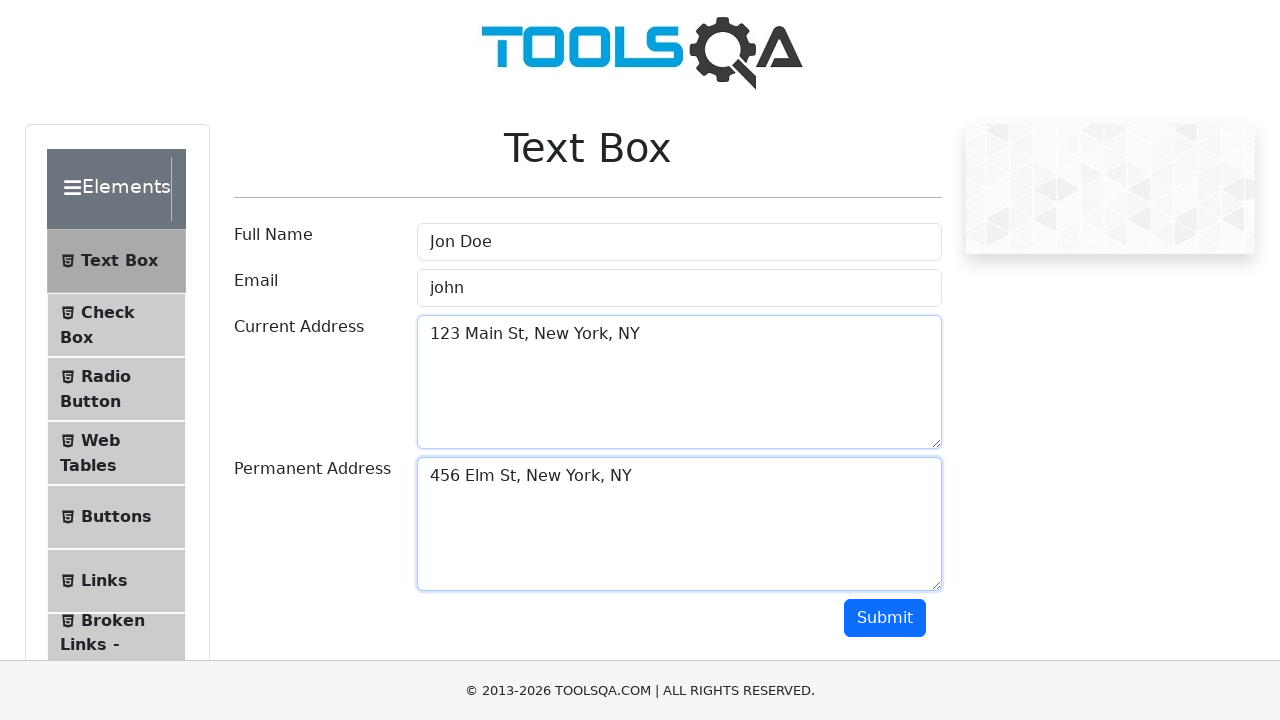

Clicked Submit button at (885, 618) on #submit
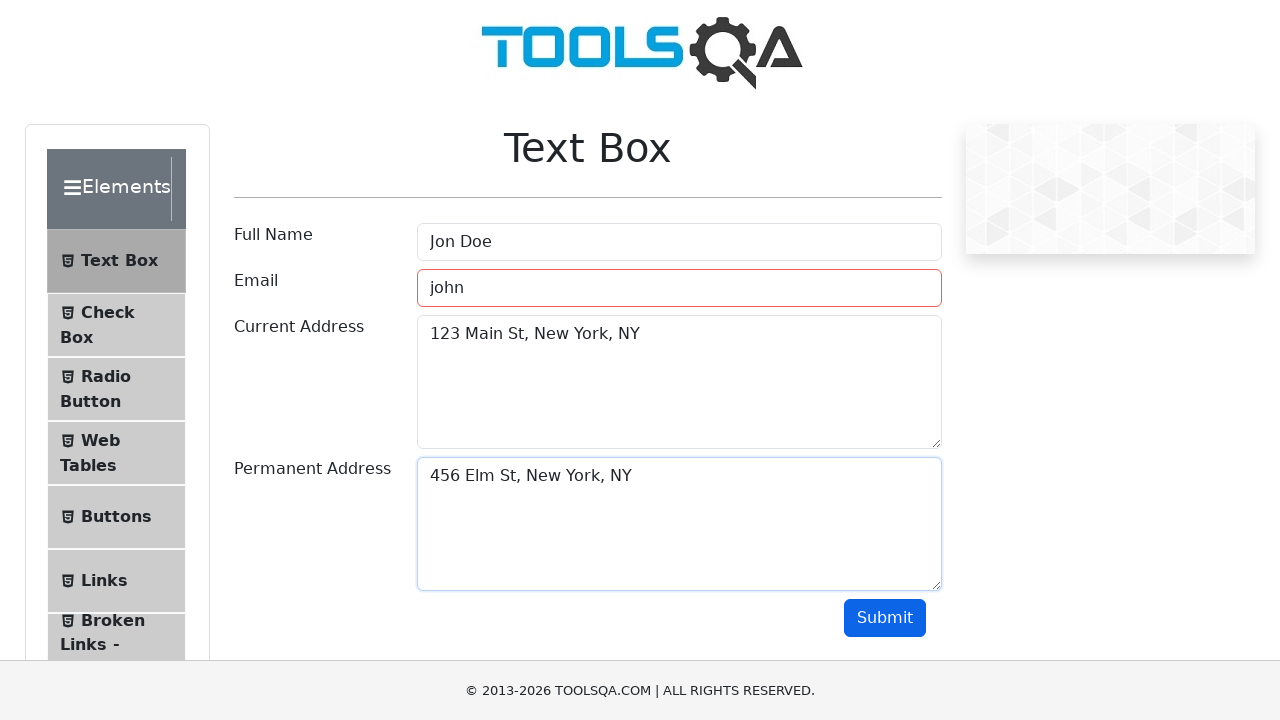

Waited 500ms for form processing
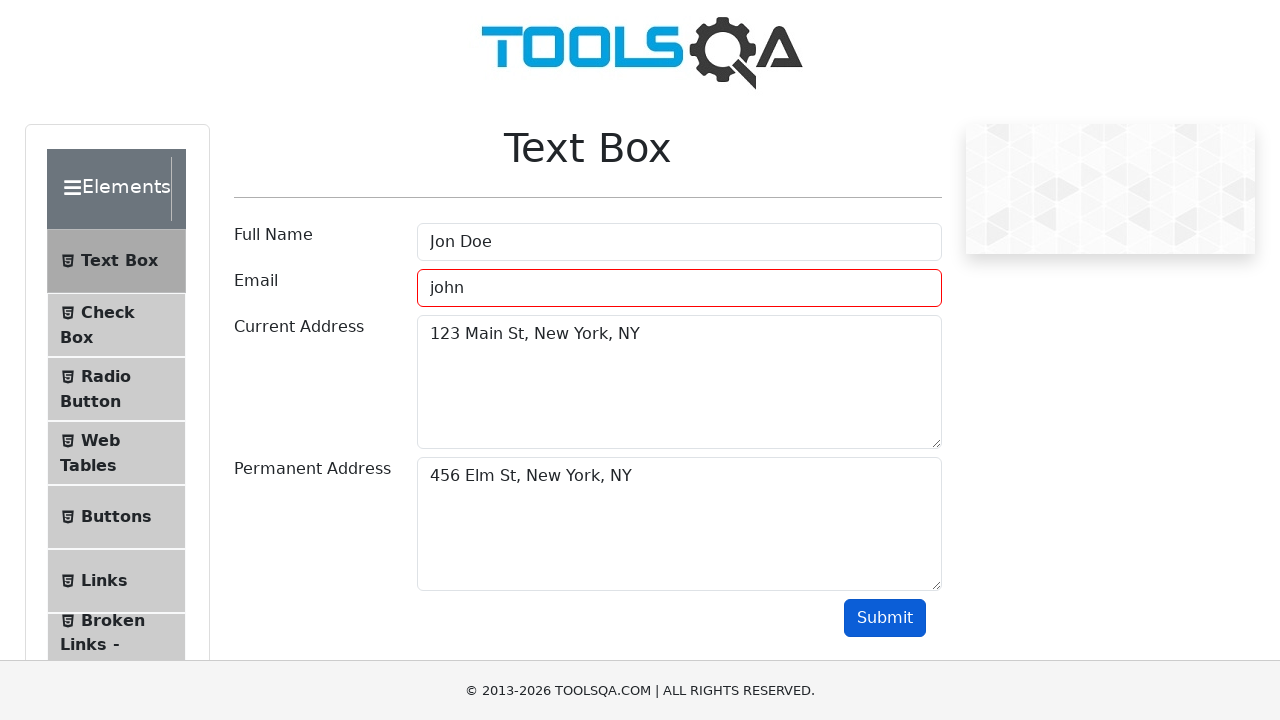

Located output paragraph elements
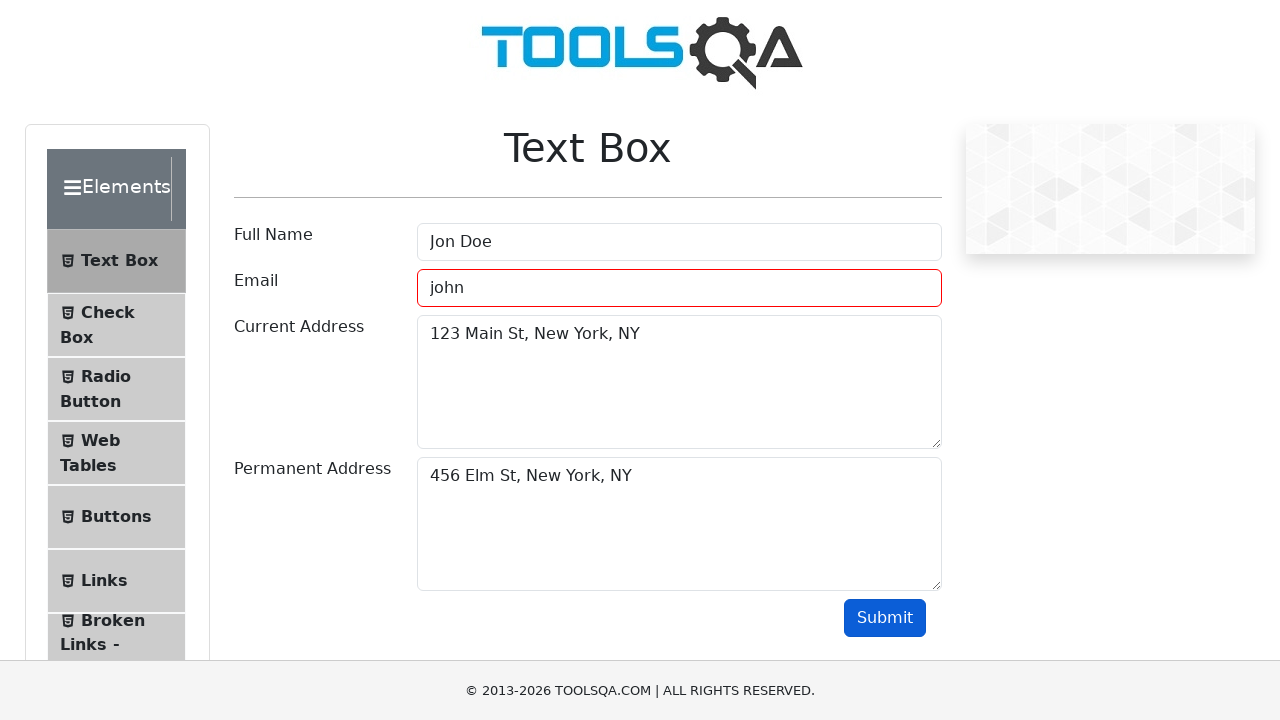

Verified that output section is empty due to invalid email format
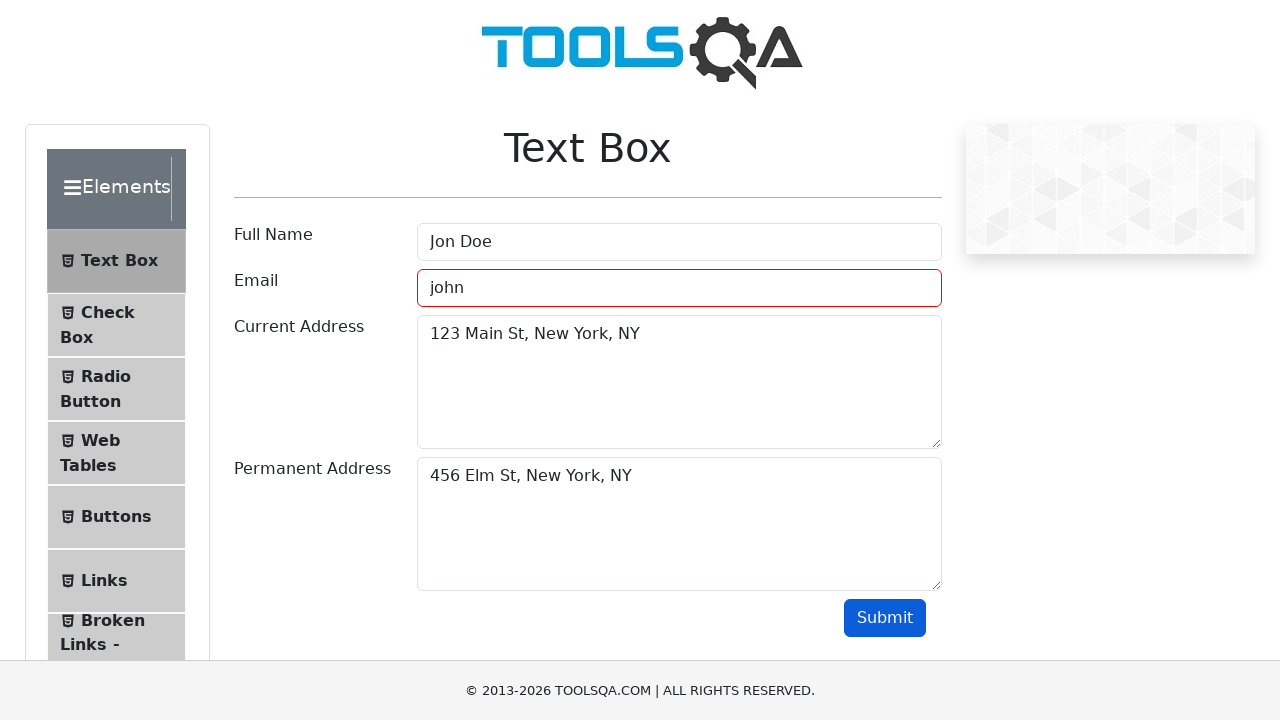

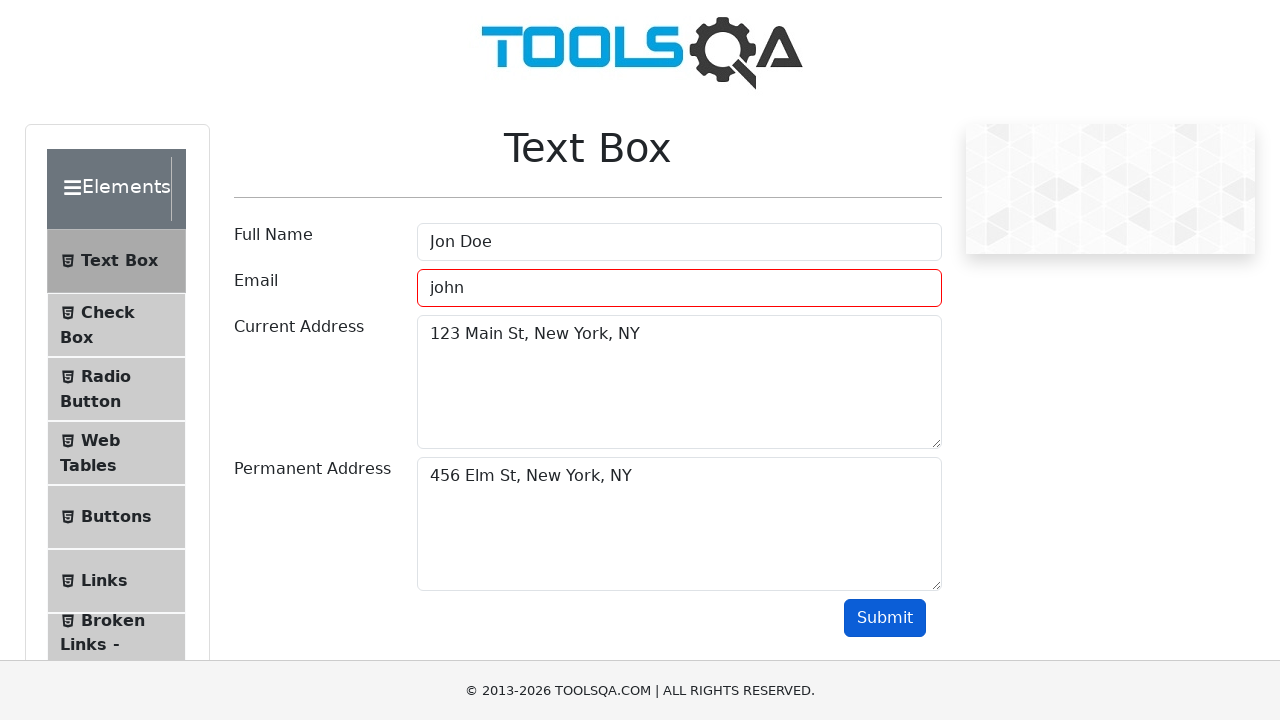